Tests the login form validation by submitting empty username and password fields and verifying that an appropriate error message is displayed

Starting URL: https://www.saucedemo.com/

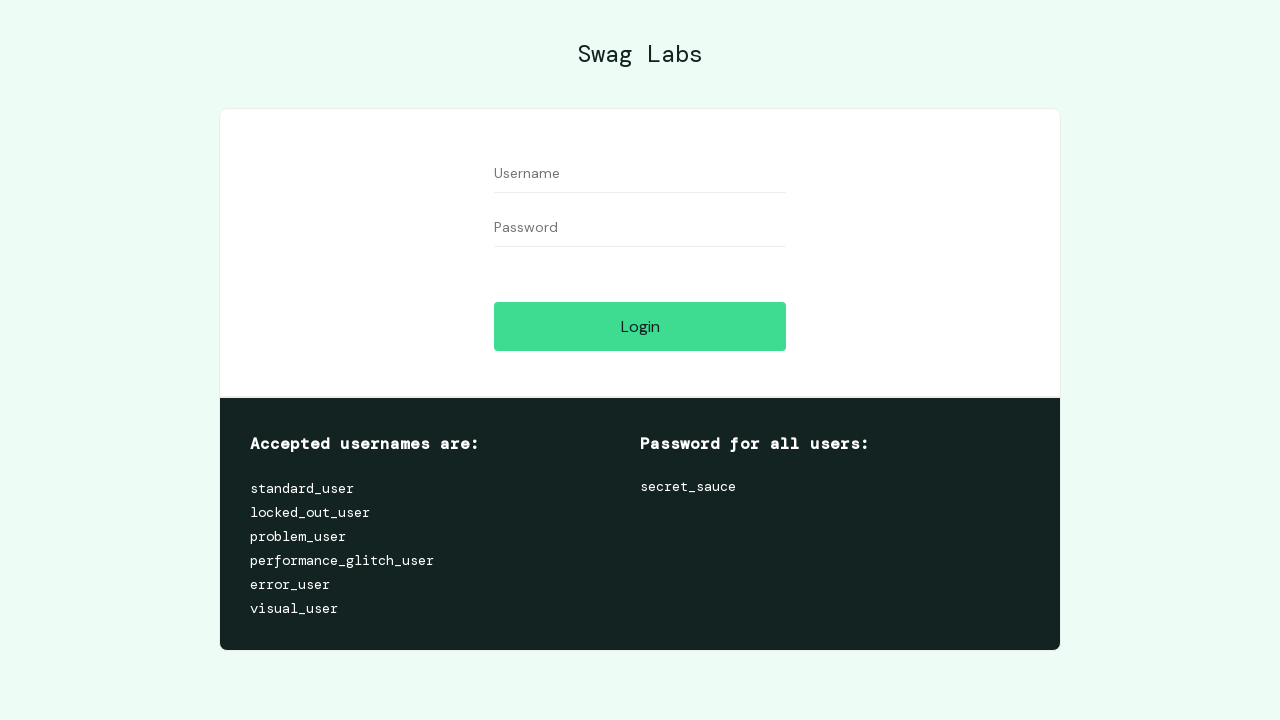

Filled username field with empty string on form #user-name
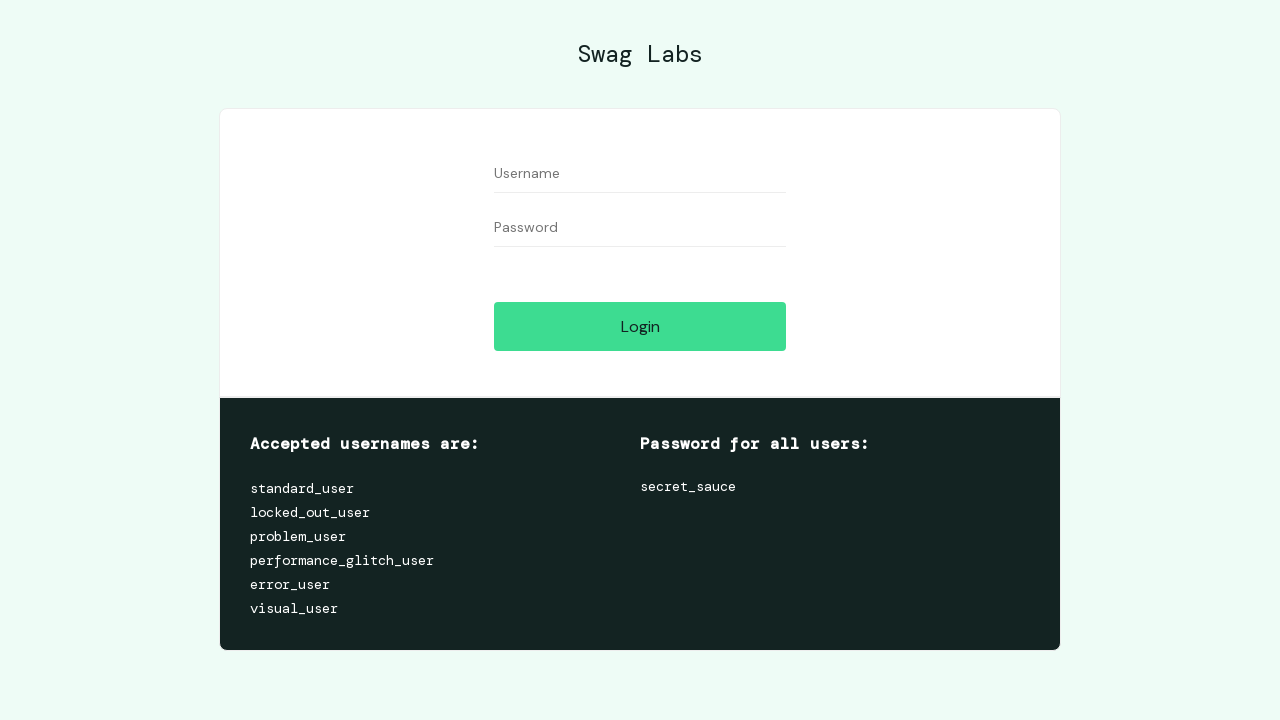

Filled password field with empty string on form #password
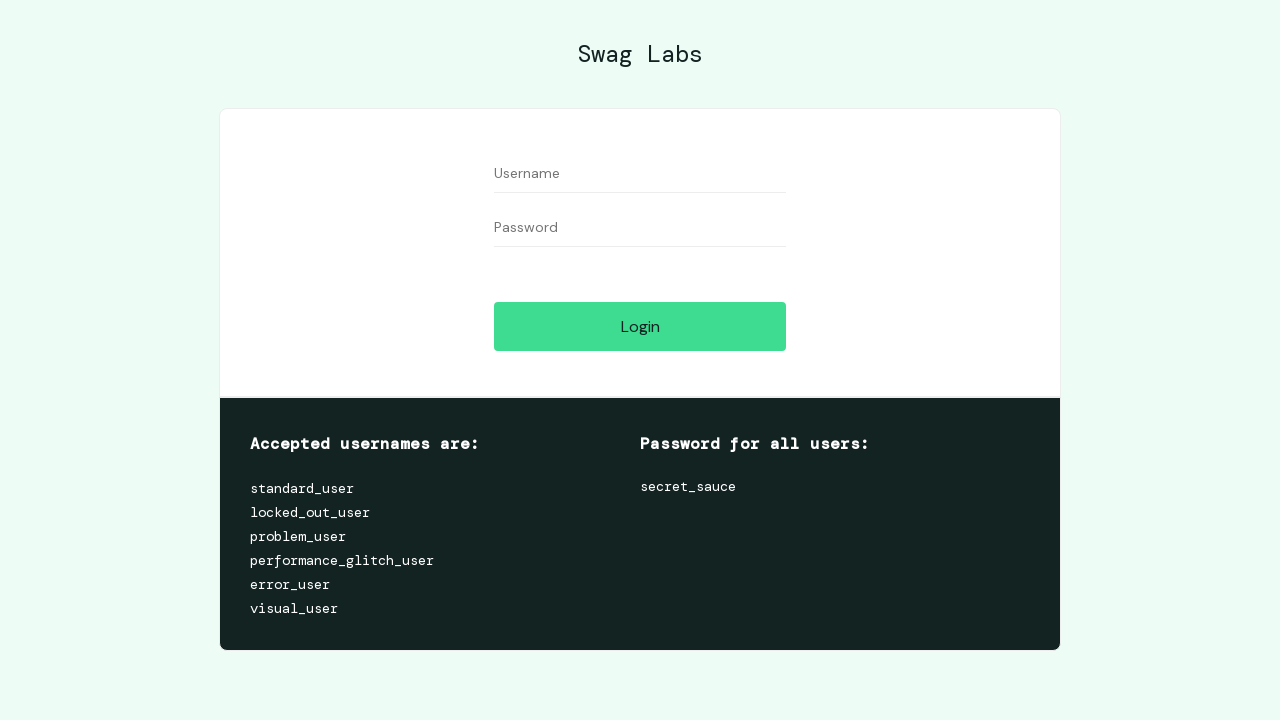

Clicked login button with empty credentials at (640, 326) on form #login-button
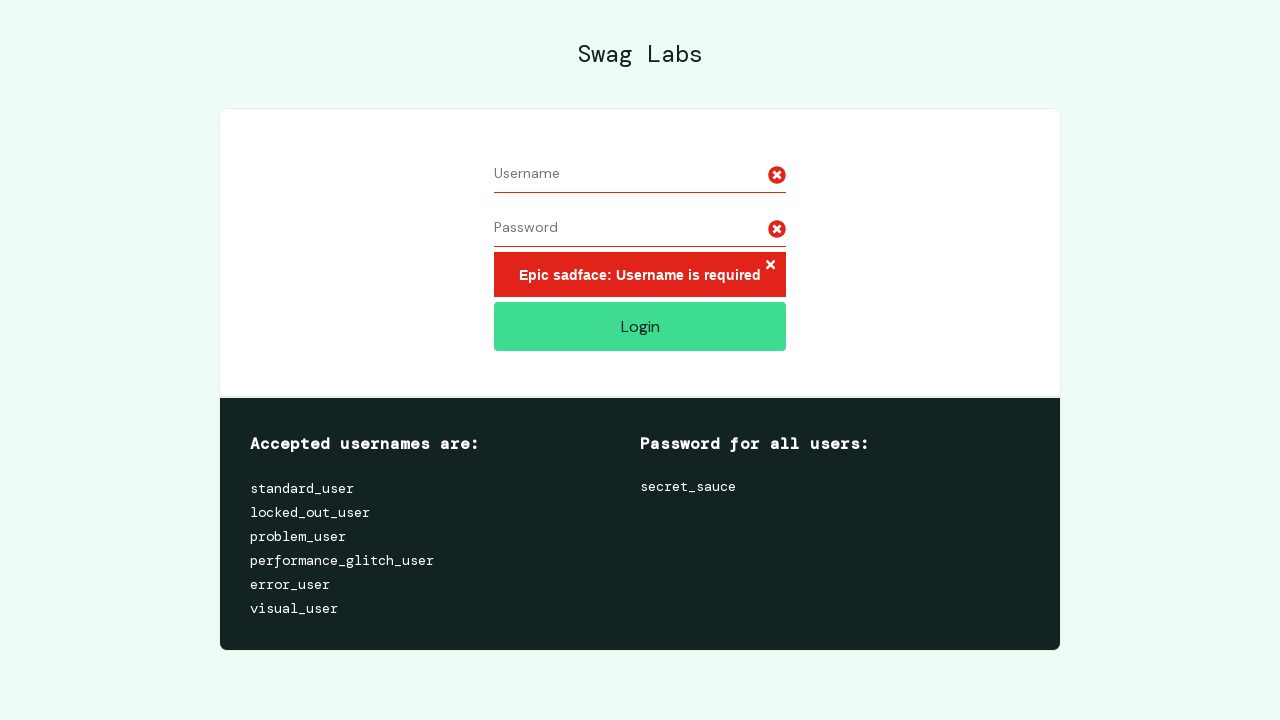

Error message appeared: 'Username is required'
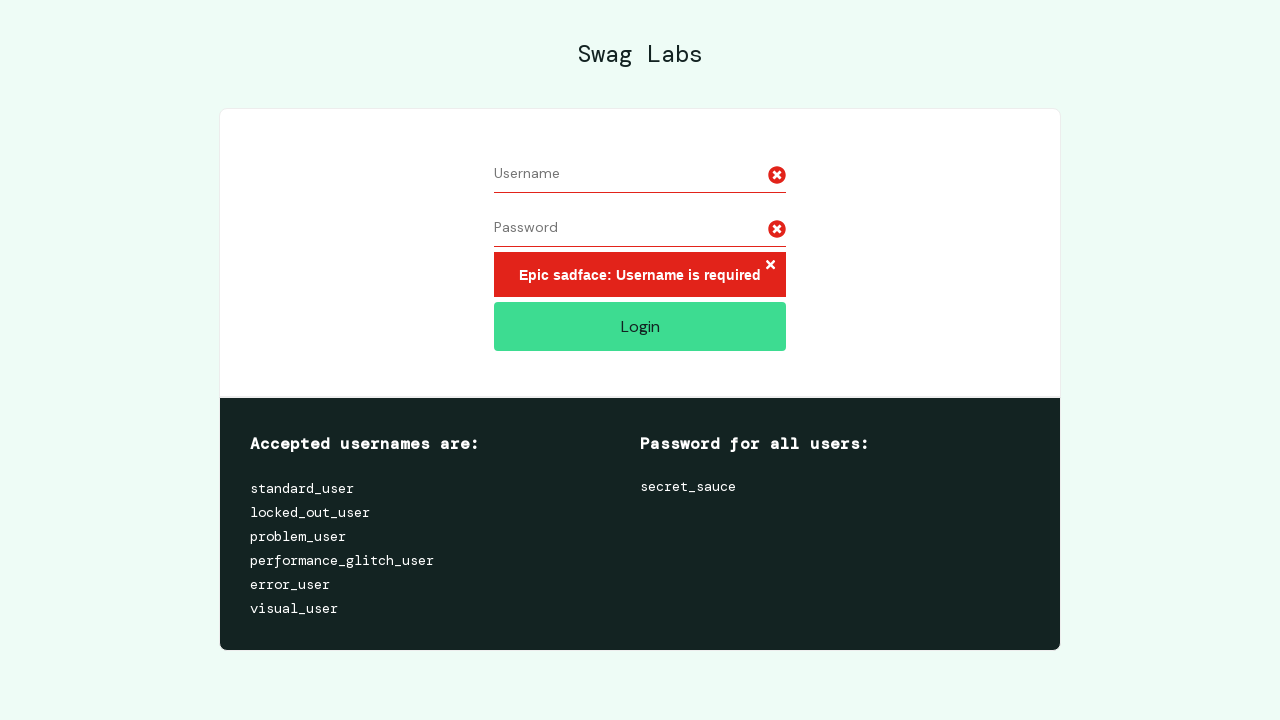

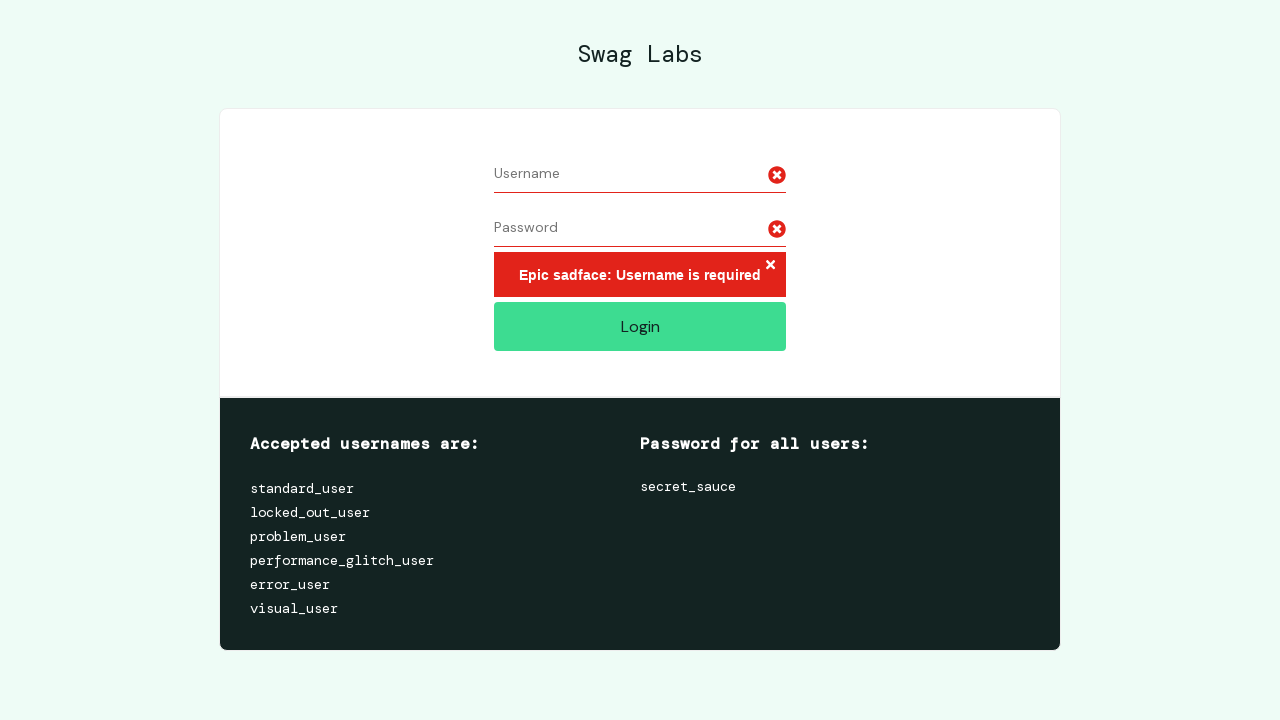